Tests a web form by filling a text box and clicking submit to verify form submission

Starting URL: https://www.selenium.dev/selenium/web/web-form.html

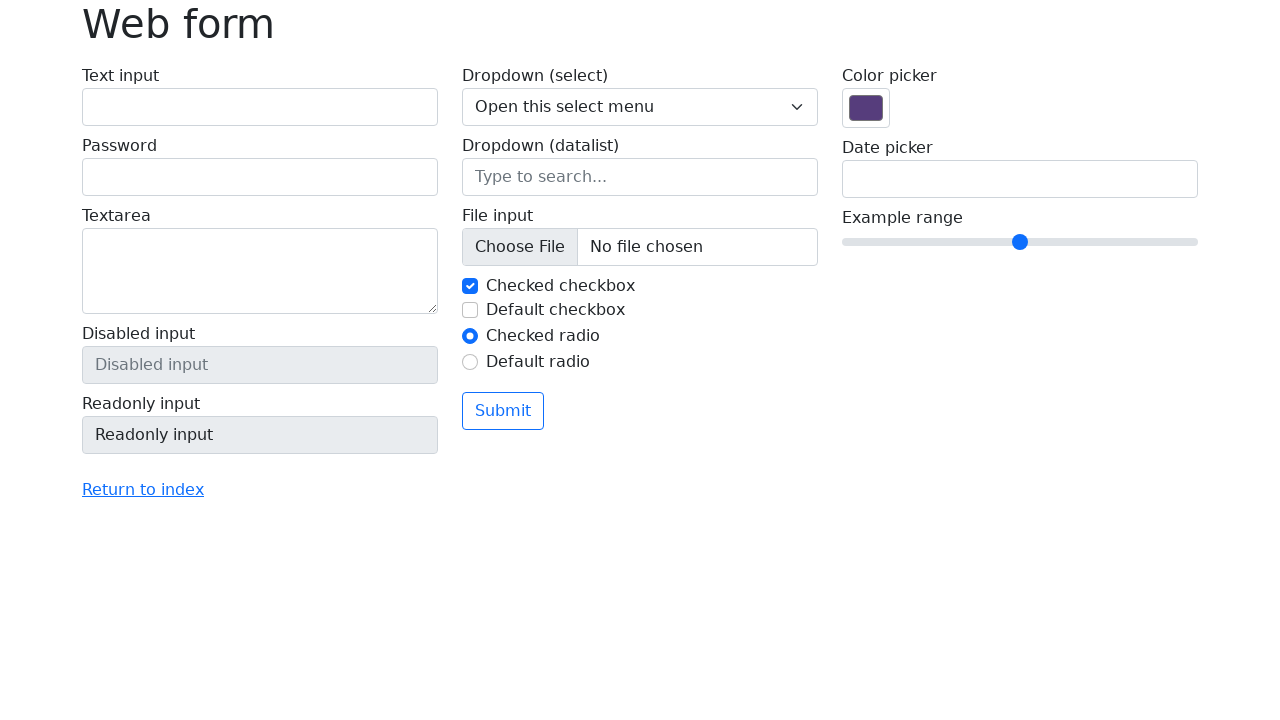

Filled text box with 'Selenium' on input[name='my-text']
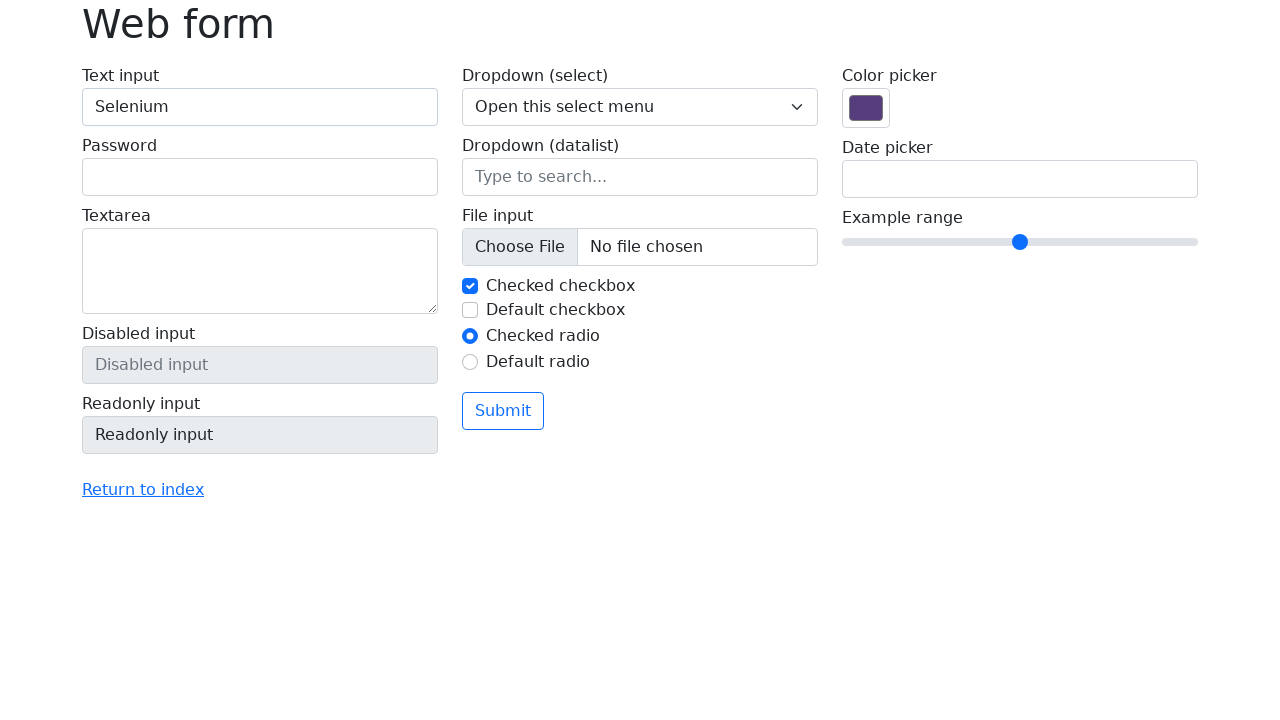

Clicked submit button to submit form at (503, 411) on button
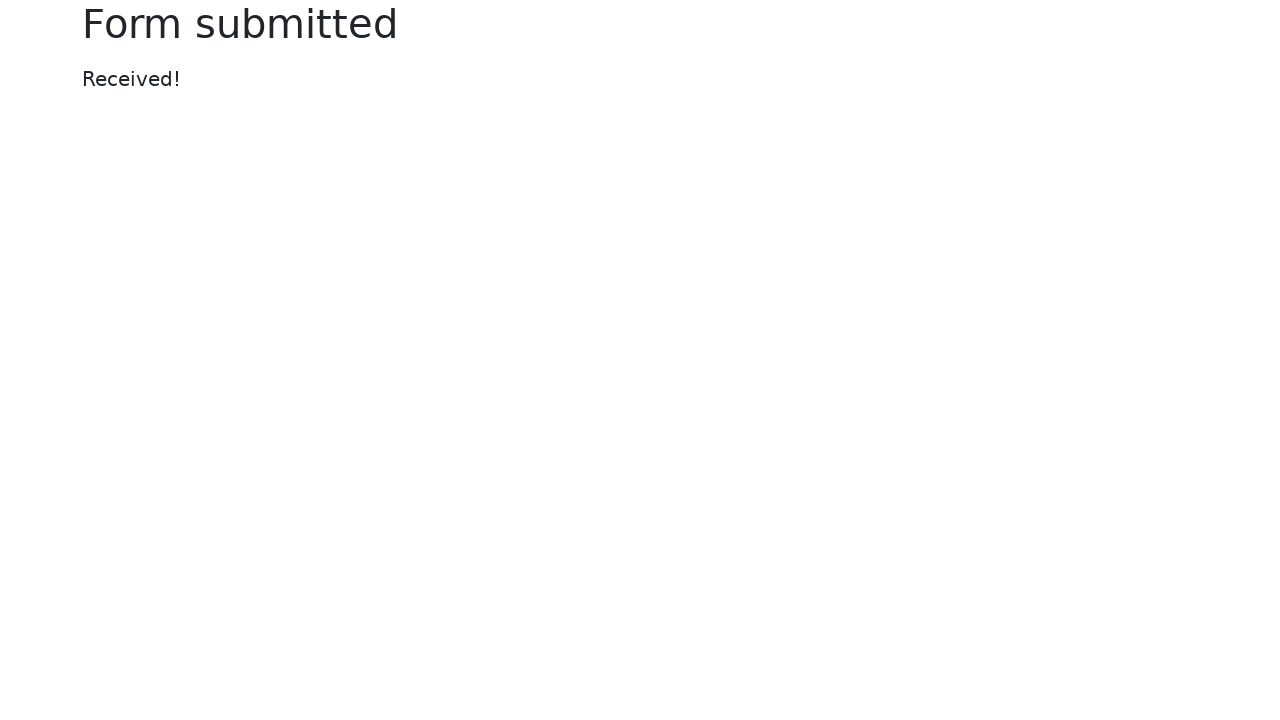

Form submission result message appeared
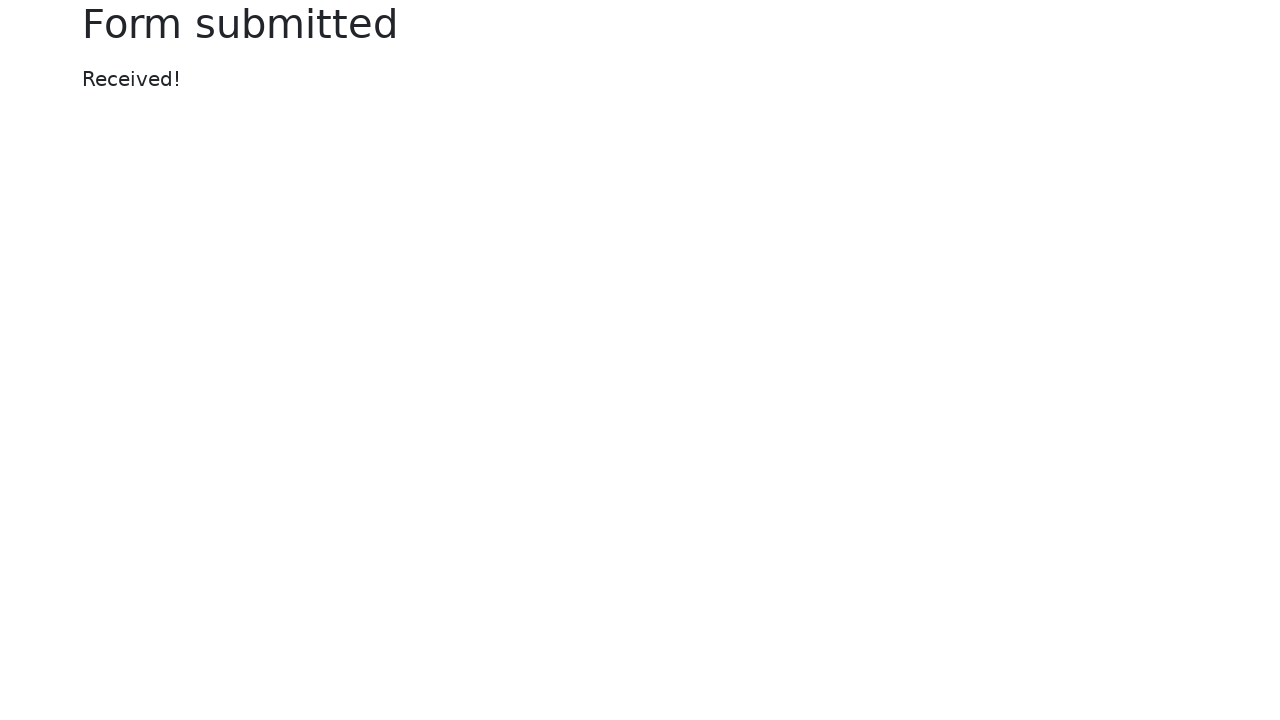

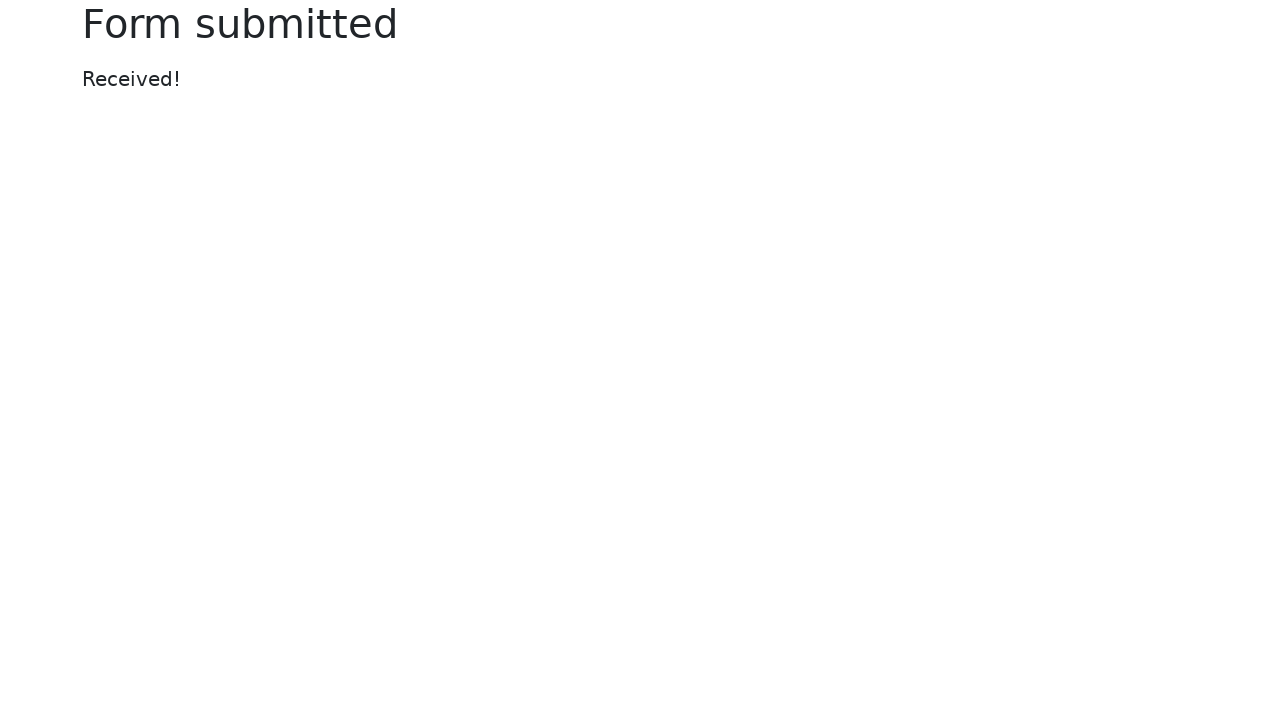